Tests JavaScript prompt alert handling by clicking a button to trigger a prompt alert, entering text into the prompt, and accepting it.

Starting URL: https://v1.training-support.net/selenium/javascript-alerts

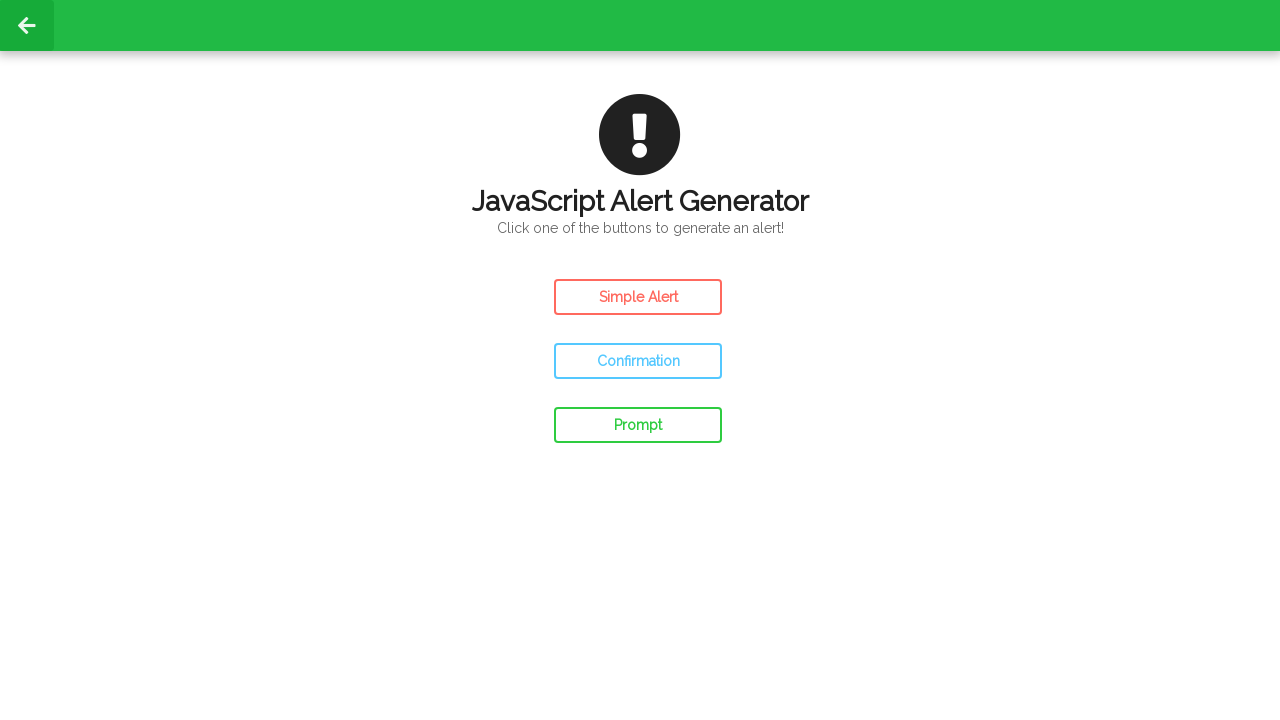

Set up dialog handler to intercept prompt alert
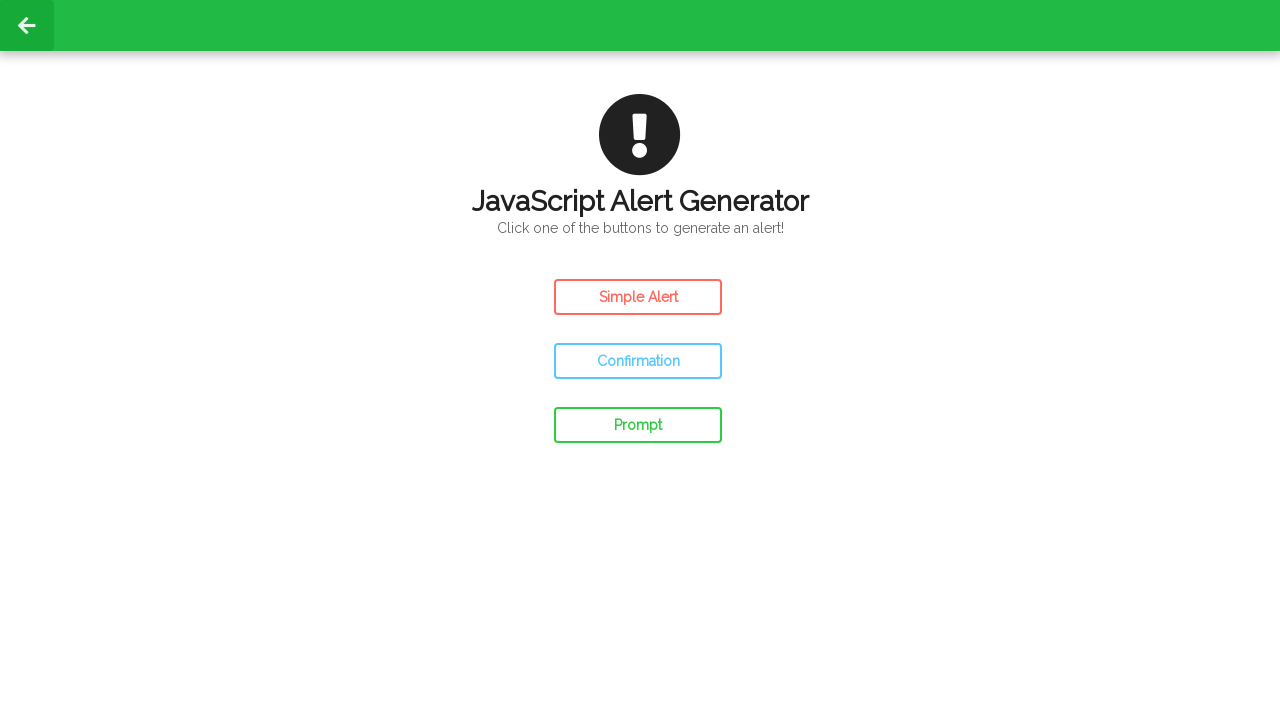

Clicked prompt button to trigger JavaScript prompt alert at (638, 425) on #prompt
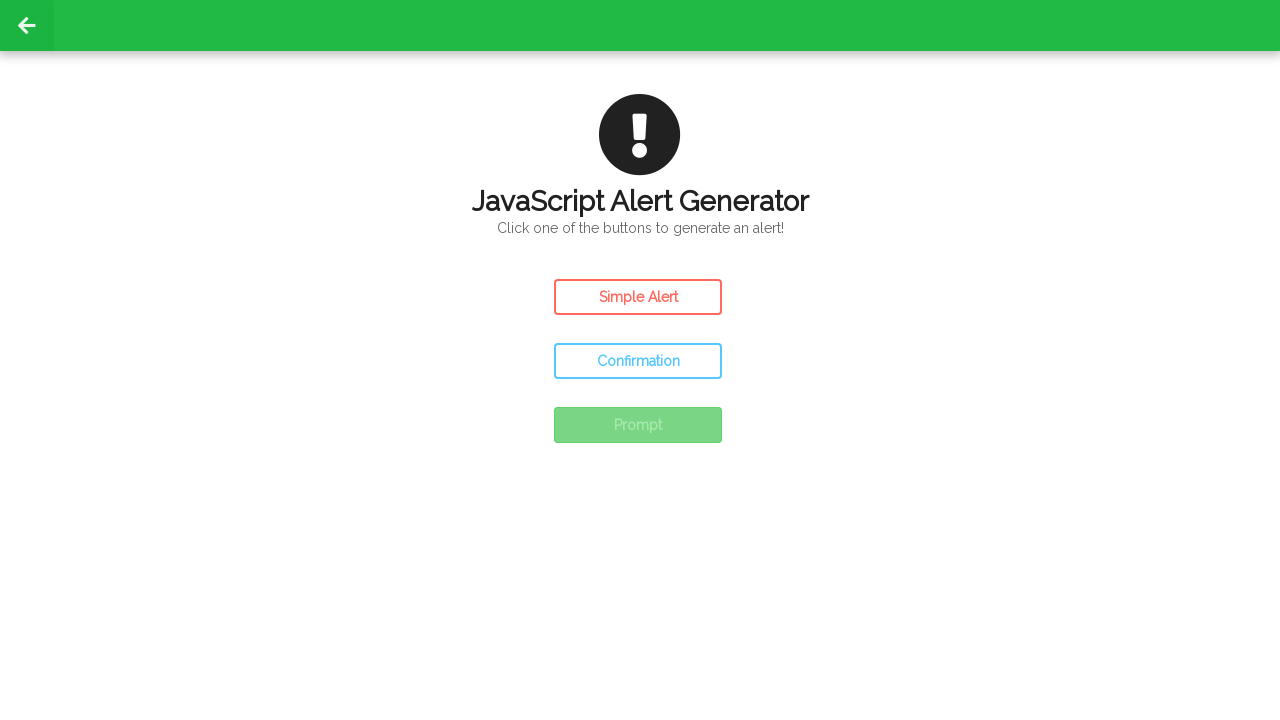

Waited for prompt dialog to be processed and accepted with 'Awesome!' text
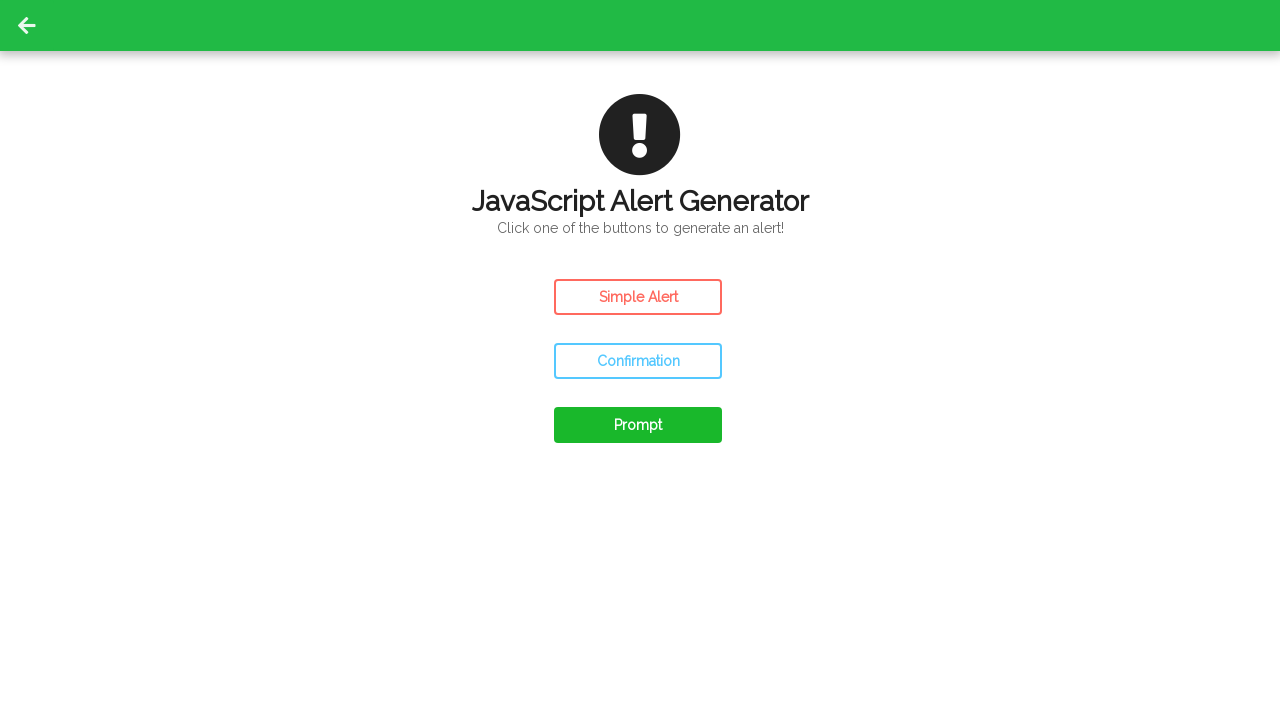

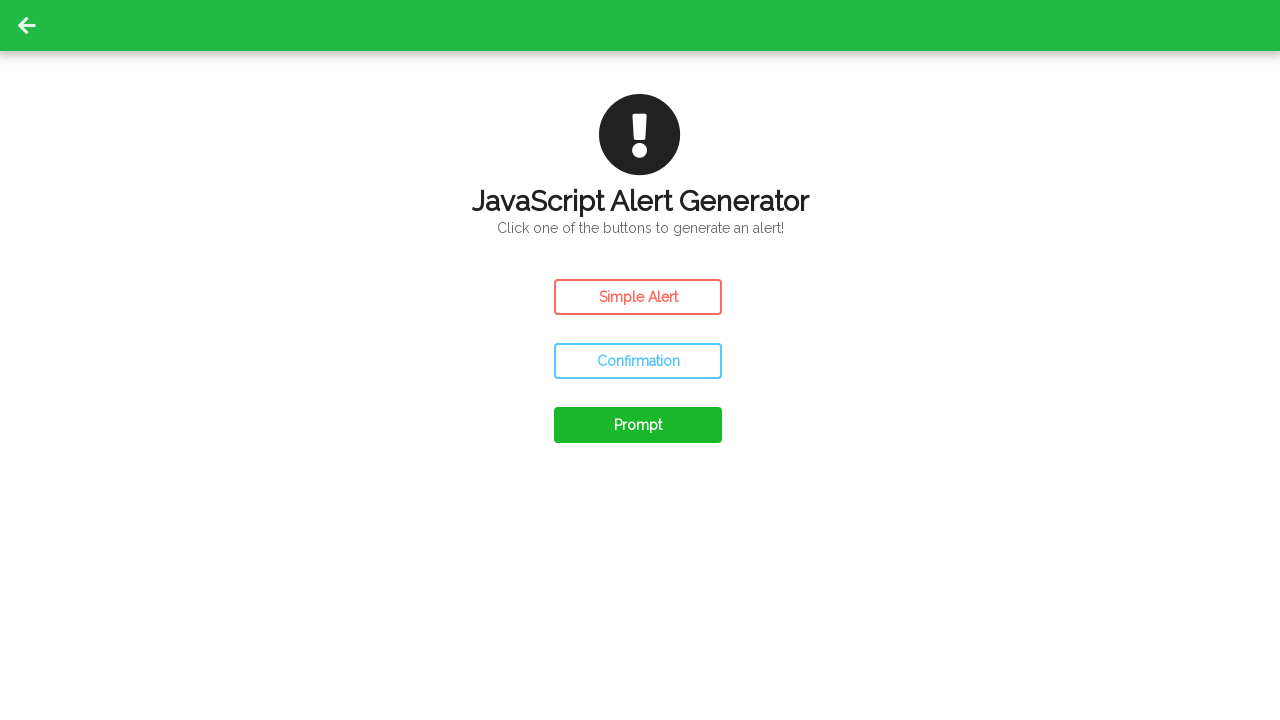